Tests adding multiple specific products (Cucumber, Brocolli, Beetroot) to a shopping cart by iterating through product listings and clicking the ADD TO CART button for matching items

Starting URL: https://rahulshettyacademy.com/seleniumPractise/#/

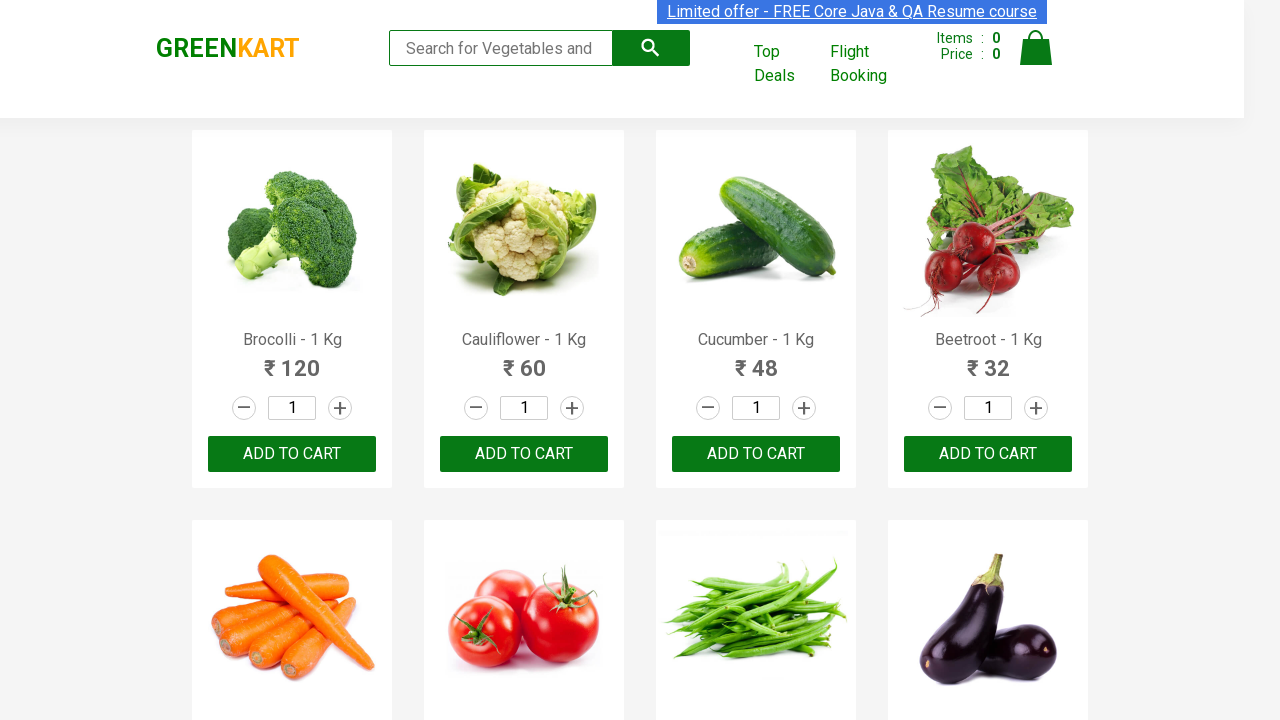

Waited for product listings to load
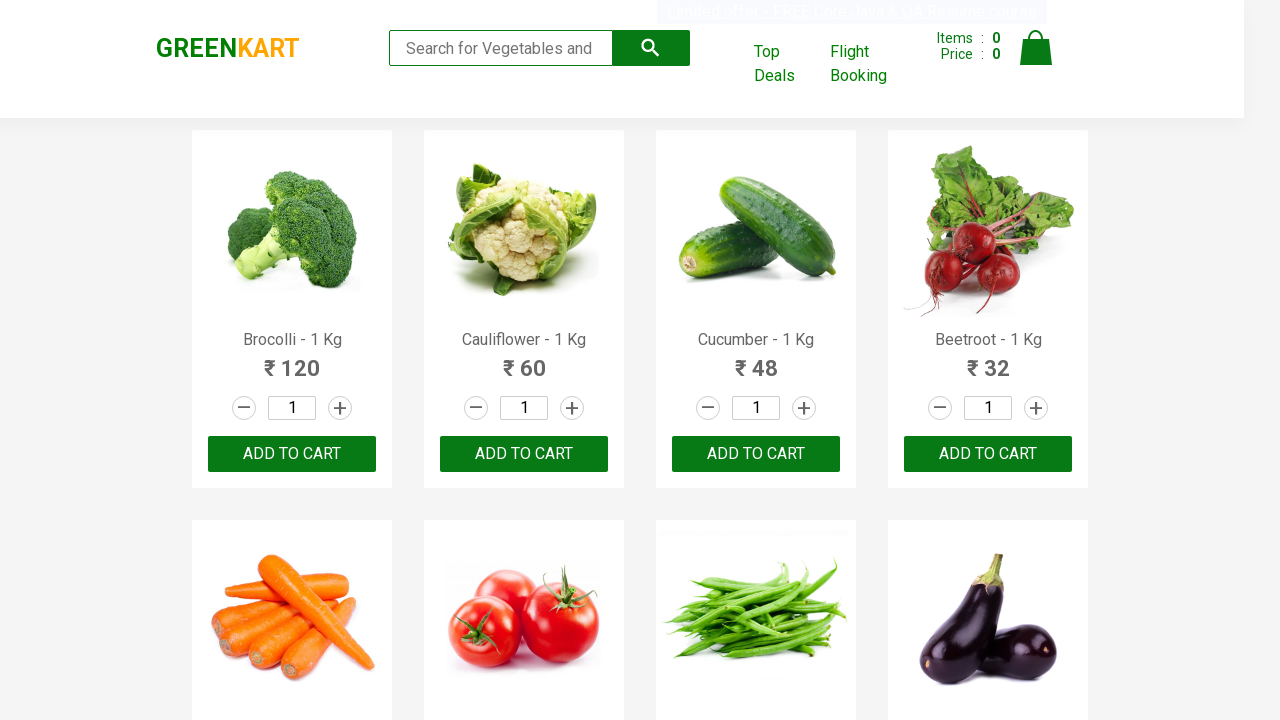

Clicked ADD TO CART for Brocolli at (292, 454) on xpath=//button[text()='ADD TO CART'] >> nth=0
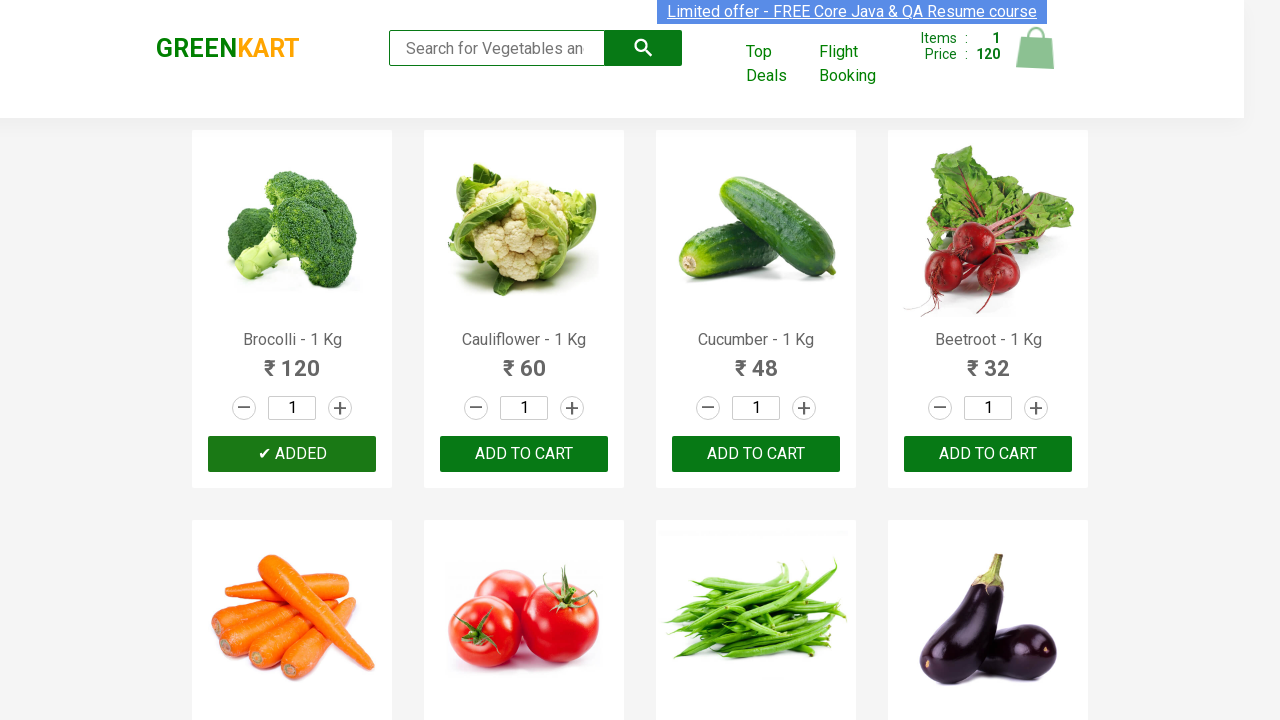

Clicked ADD TO CART for Cucumber at (988, 454) on xpath=//button[text()='ADD TO CART'] >> nth=2
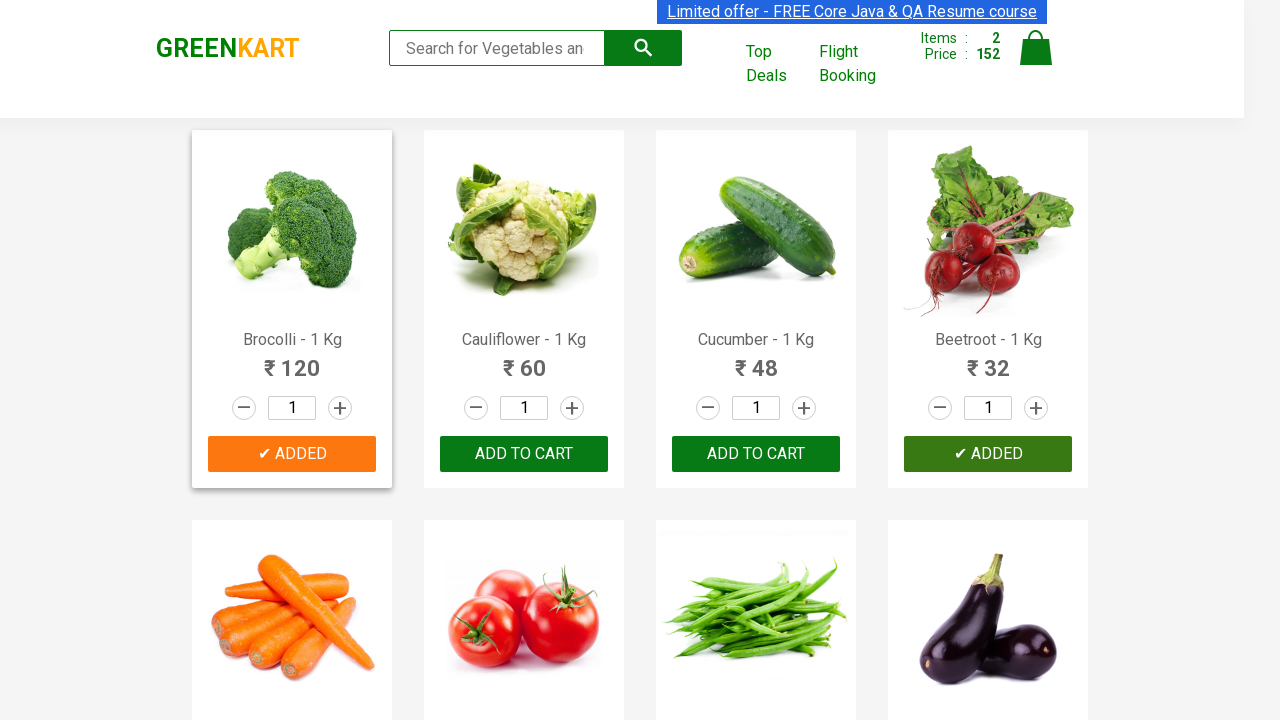

Clicked ADD TO CART for Beetroot at (524, 360) on xpath=//button[text()='ADD TO CART'] >> nth=3
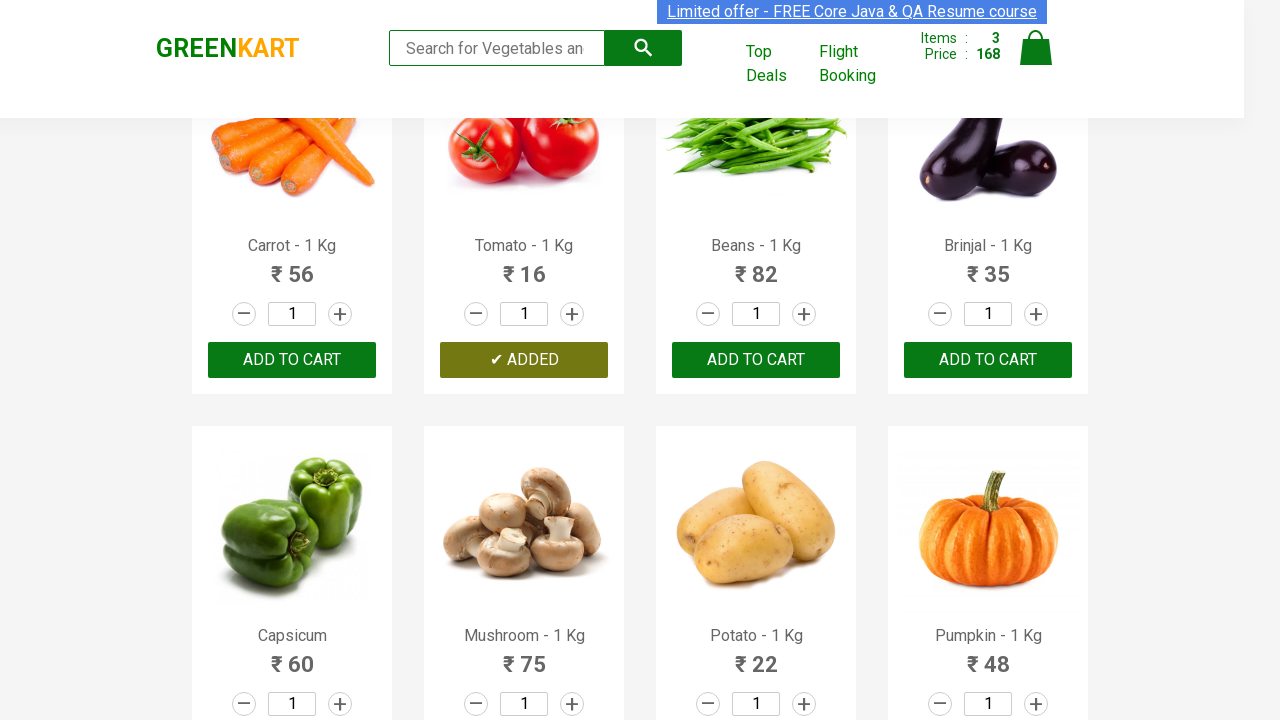

Waited 1 second for cart to update
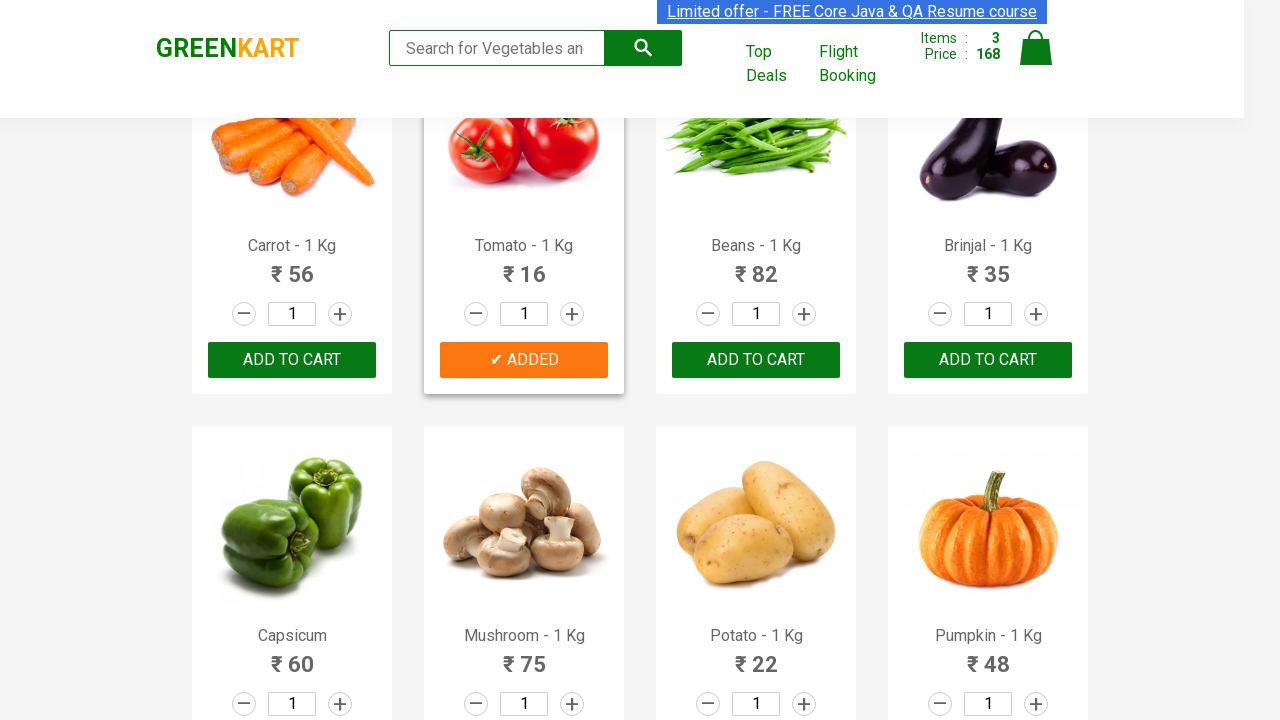

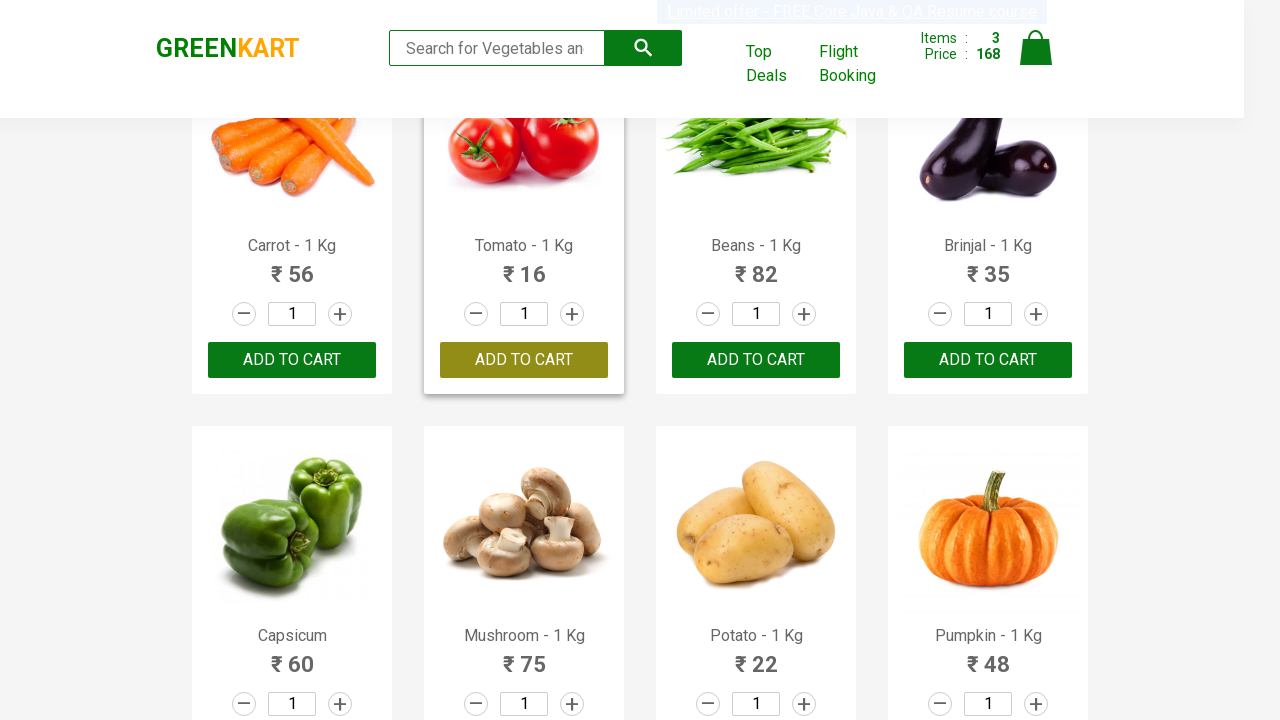